Tests browser navigation functionality by navigating to a URL, going back, forward, and refreshing the page to demonstrate basic browser navigation controls.

Starting URL: https://www.hotstar.com

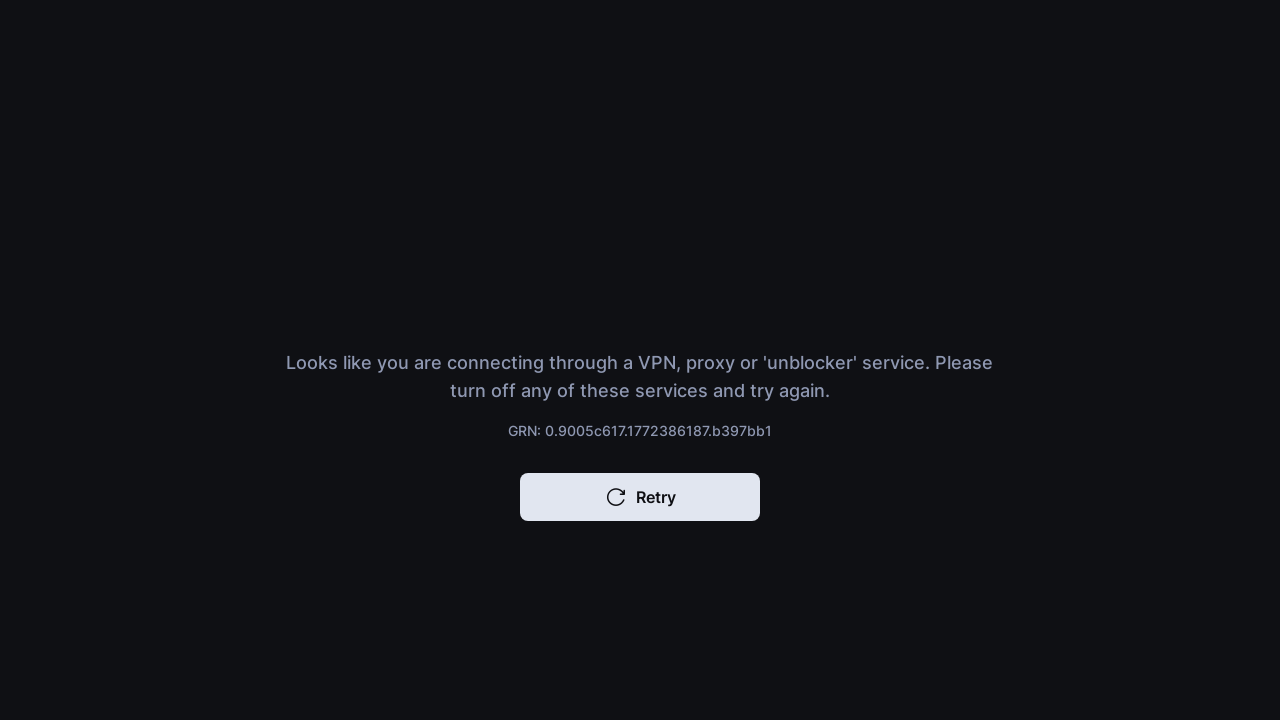

Navigated to https://www.hotstar.com
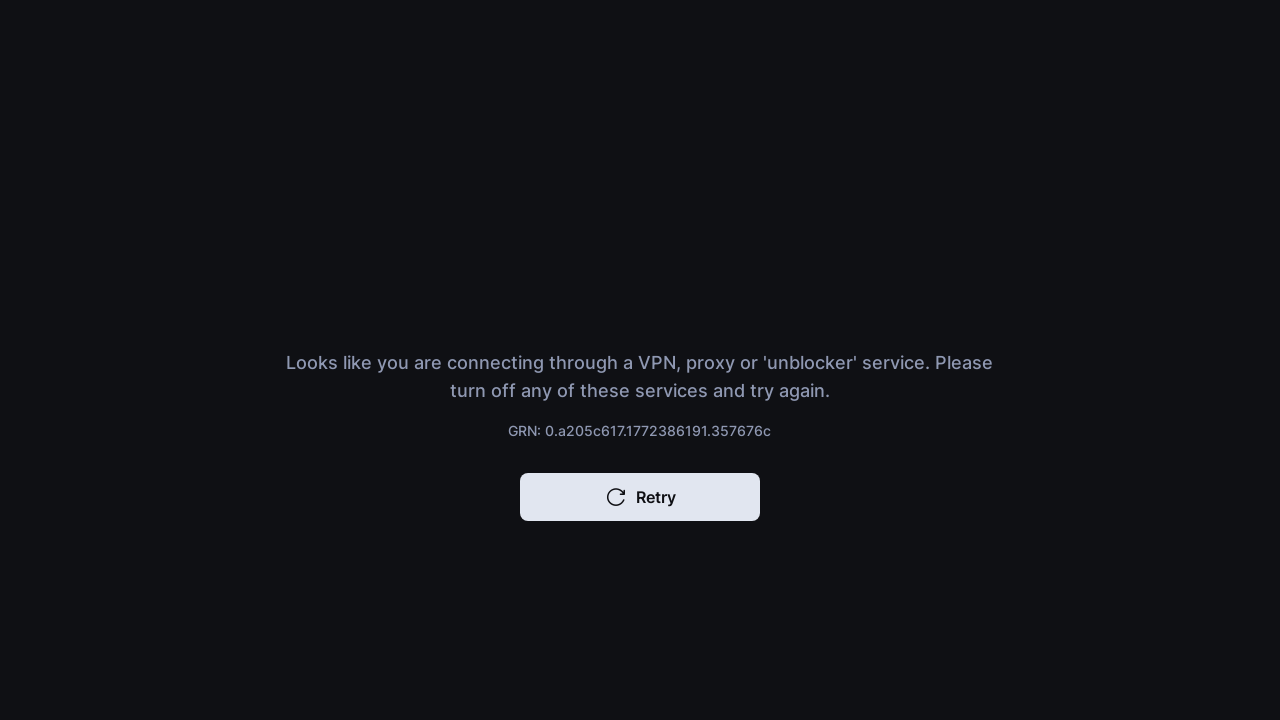

Navigated back to previous page in history
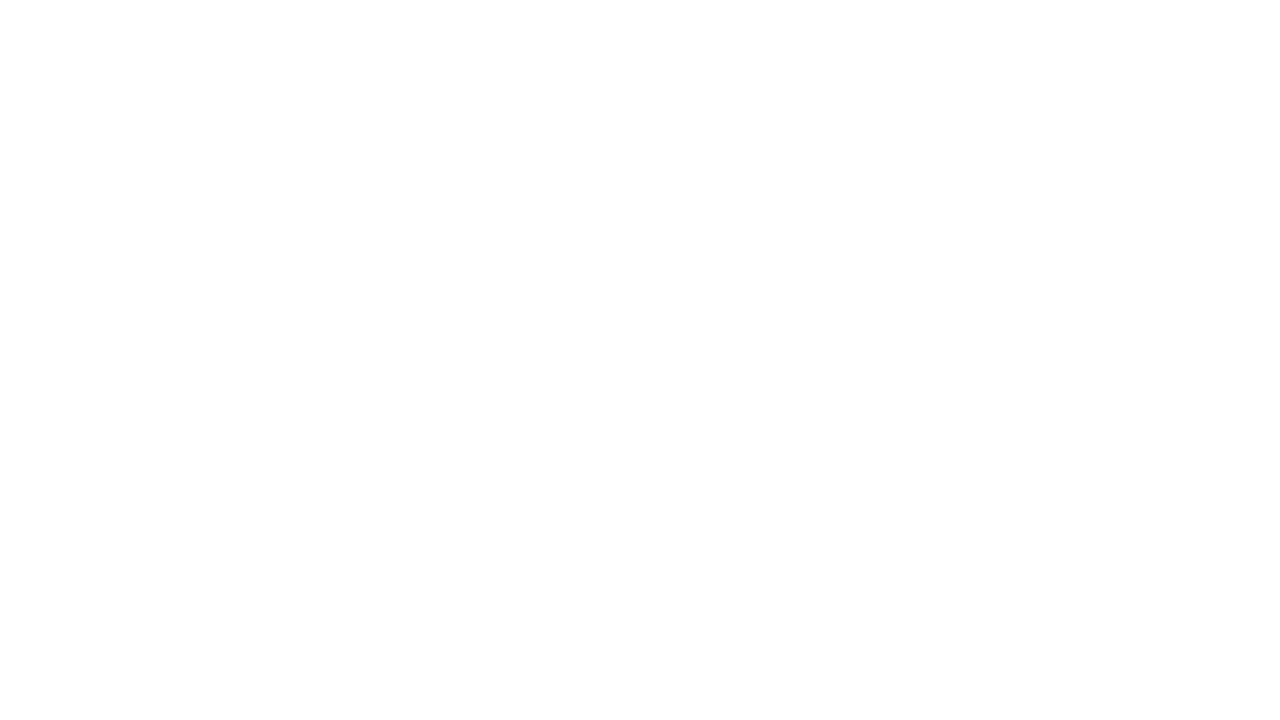

Navigated forward to next page in history
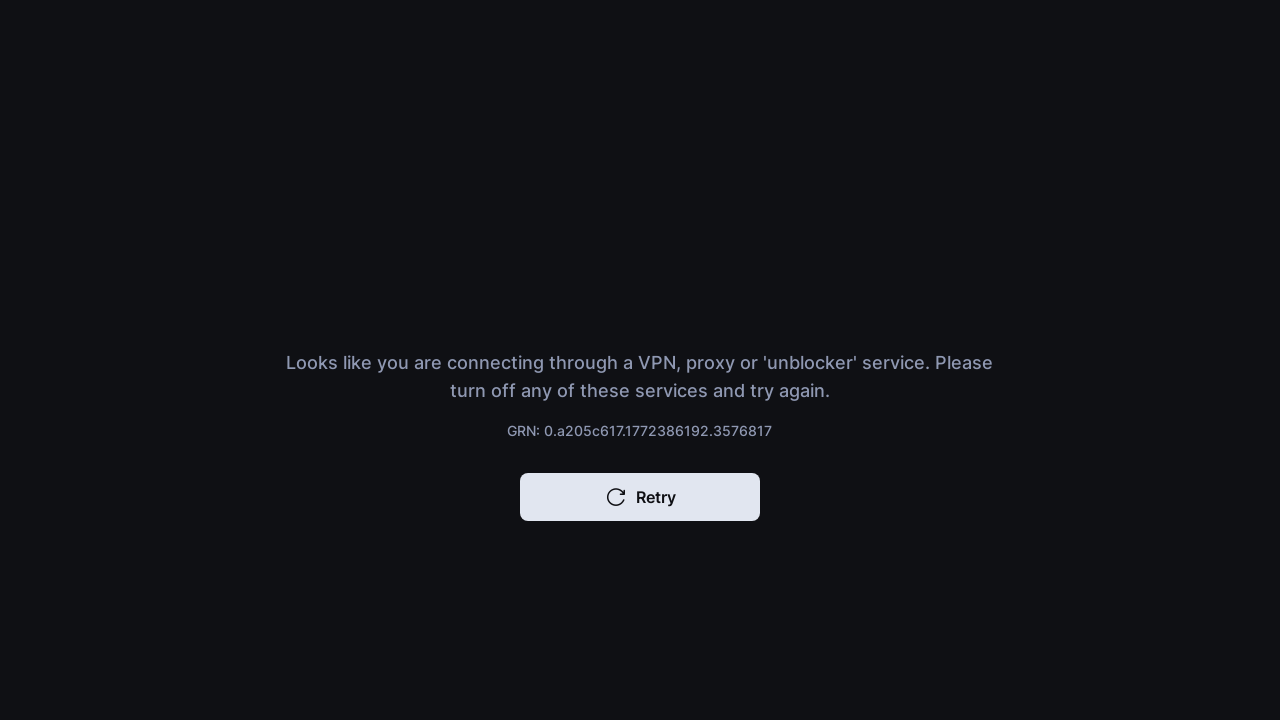

Refreshed the current page
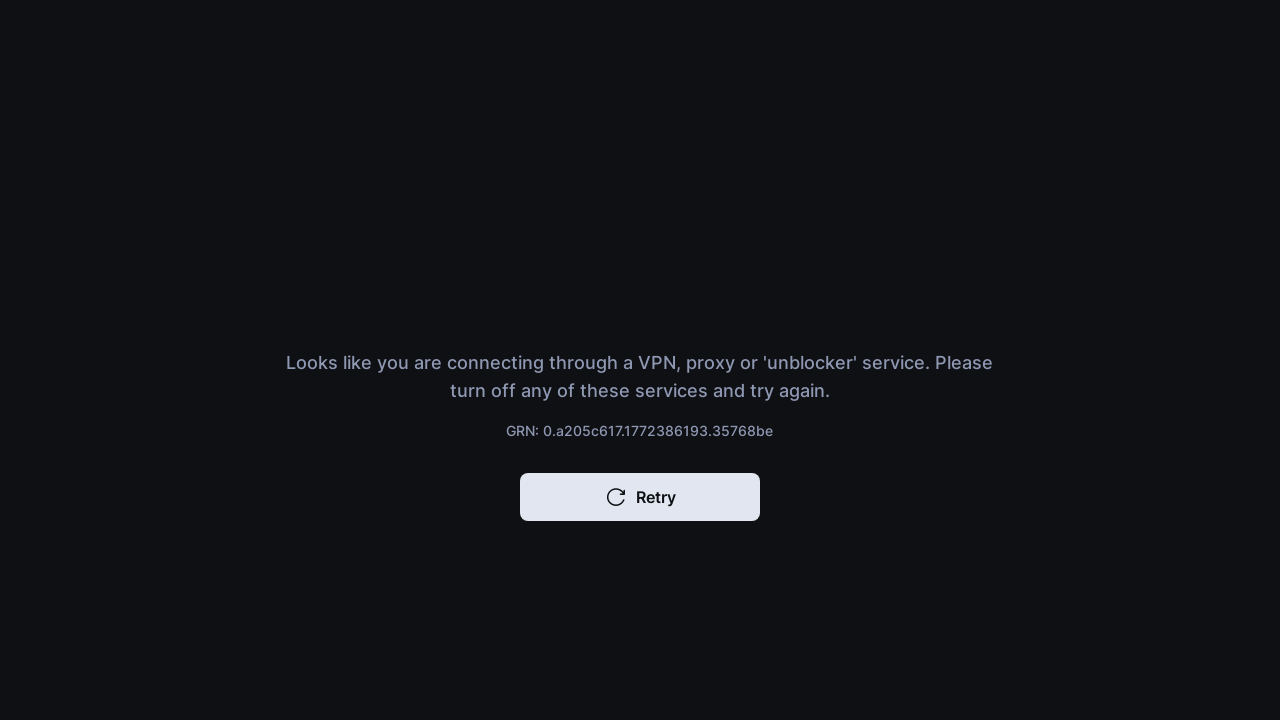

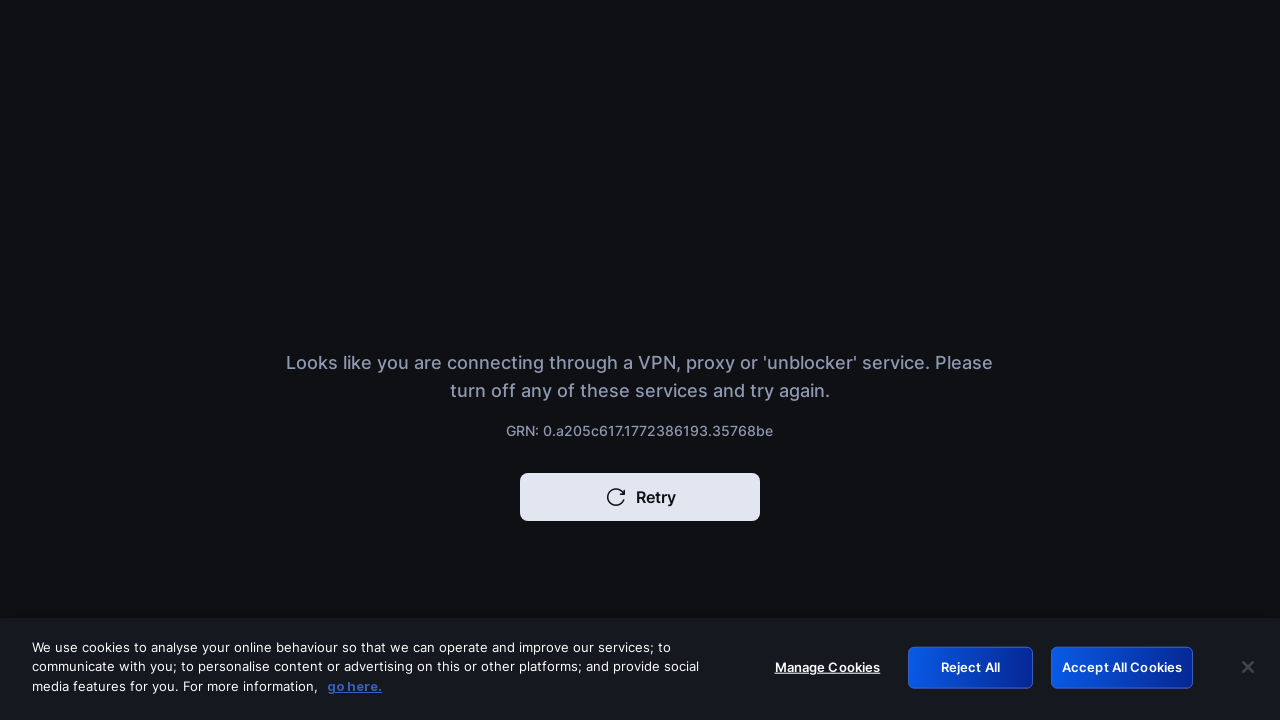